Navigates to the Bangladesh government portal website and verifies the page loads successfully by waiting for the page to be fully loaded.

Starting URL: https://bangladesh.gov.bd/index.php

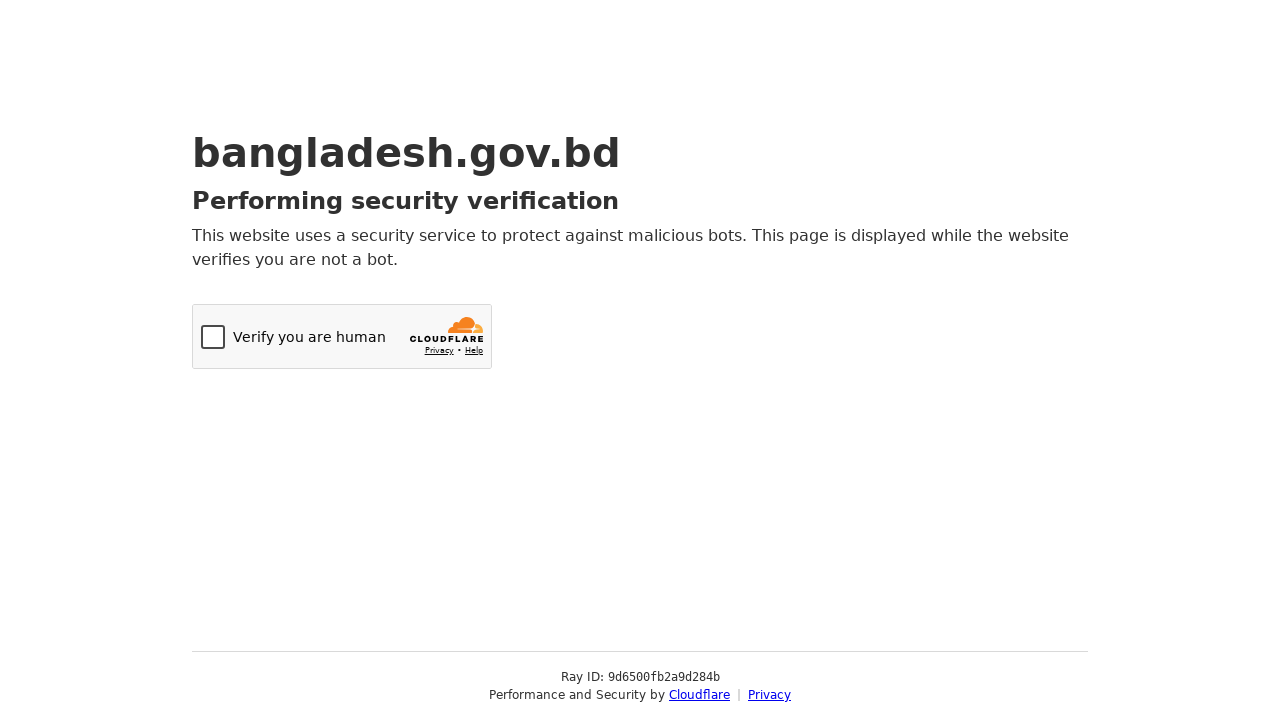

Set viewport size to 1920x1080
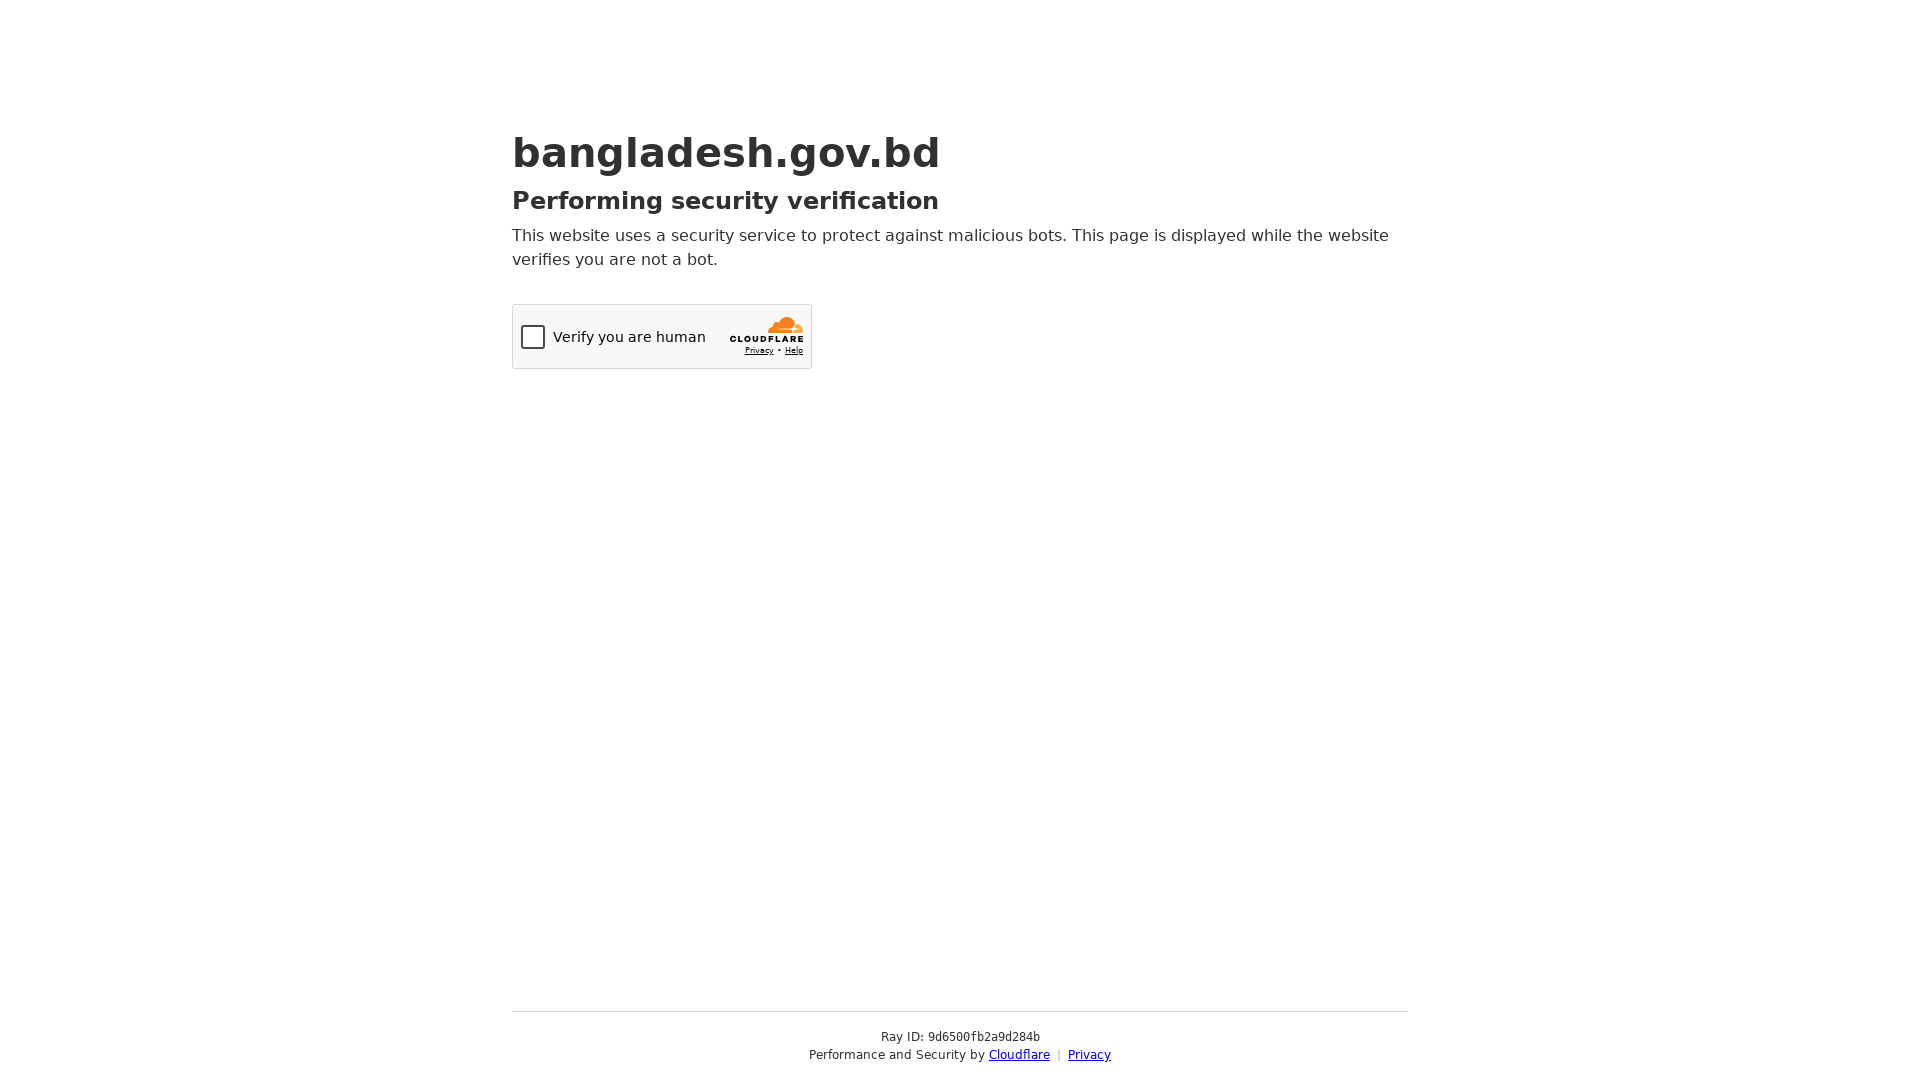

Waited for page to reach networkidle state
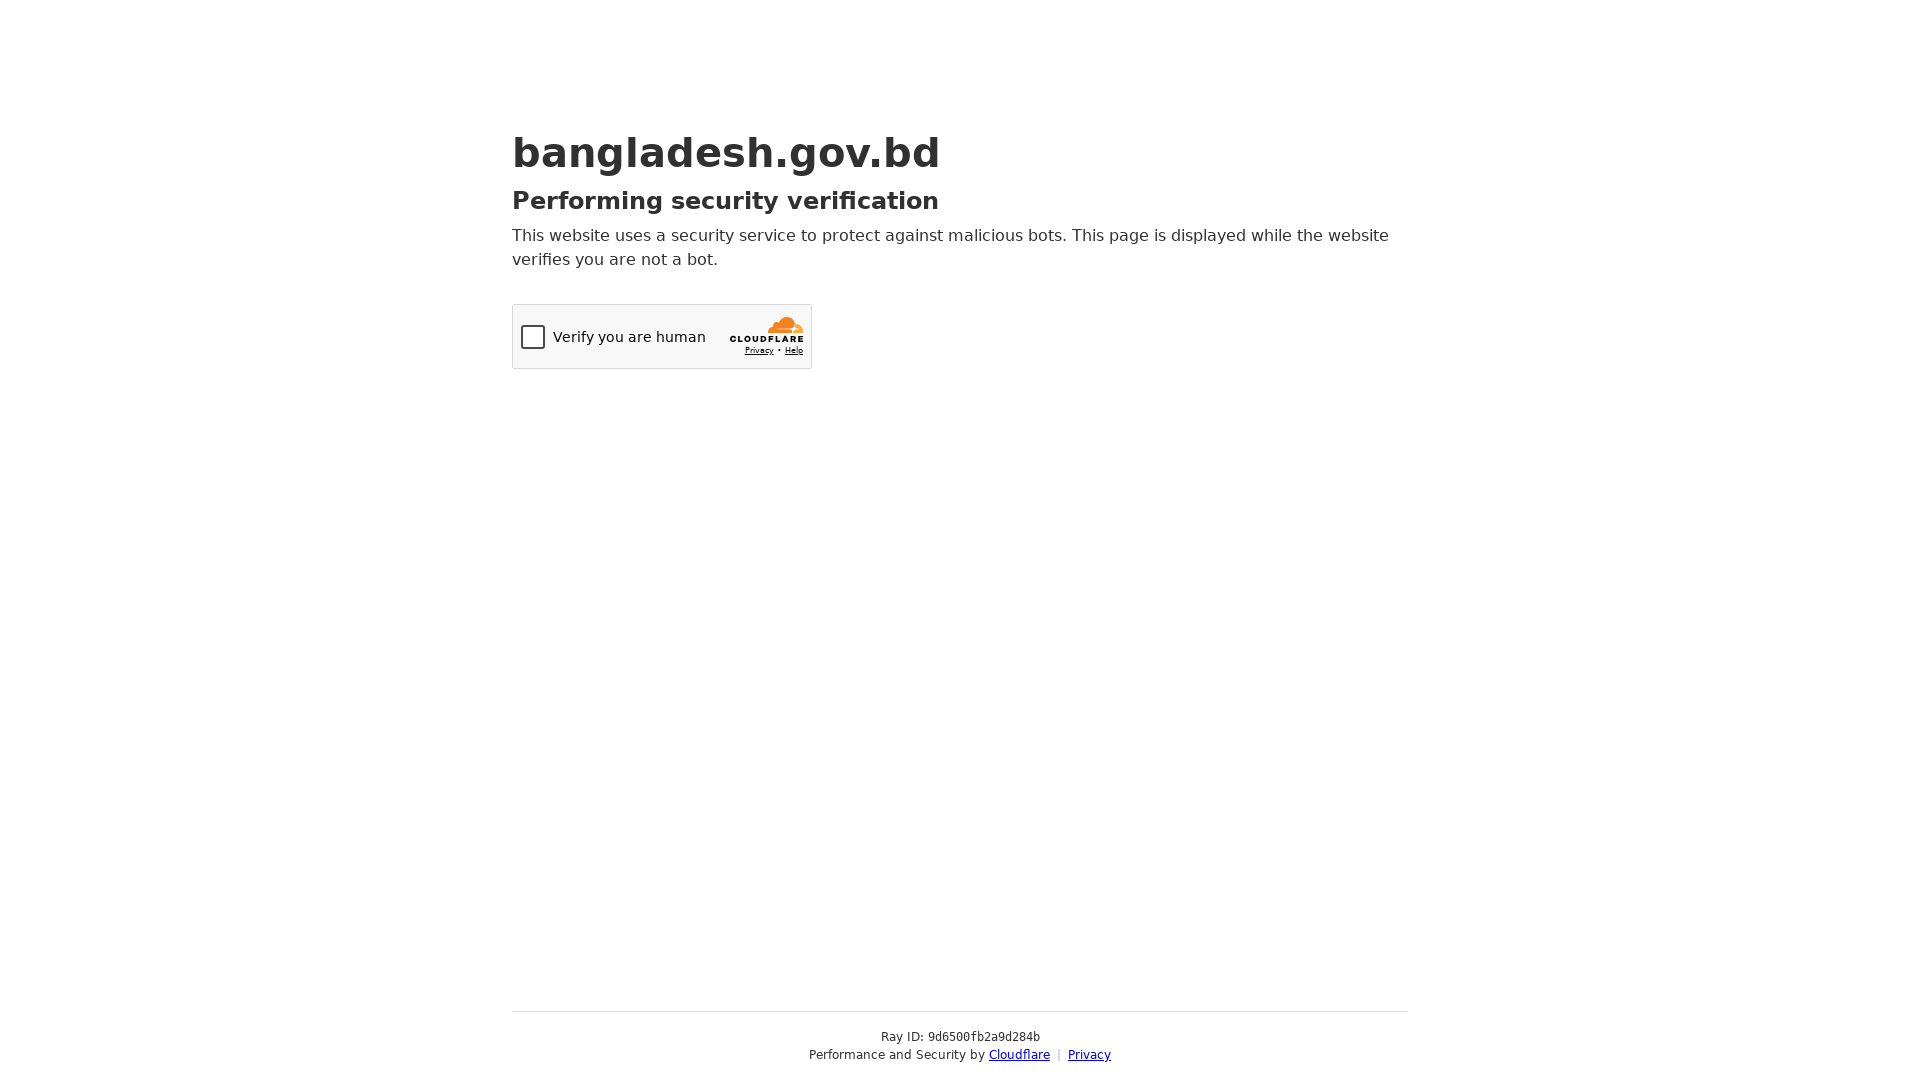

Verified body element is present on Bangladesh government portal
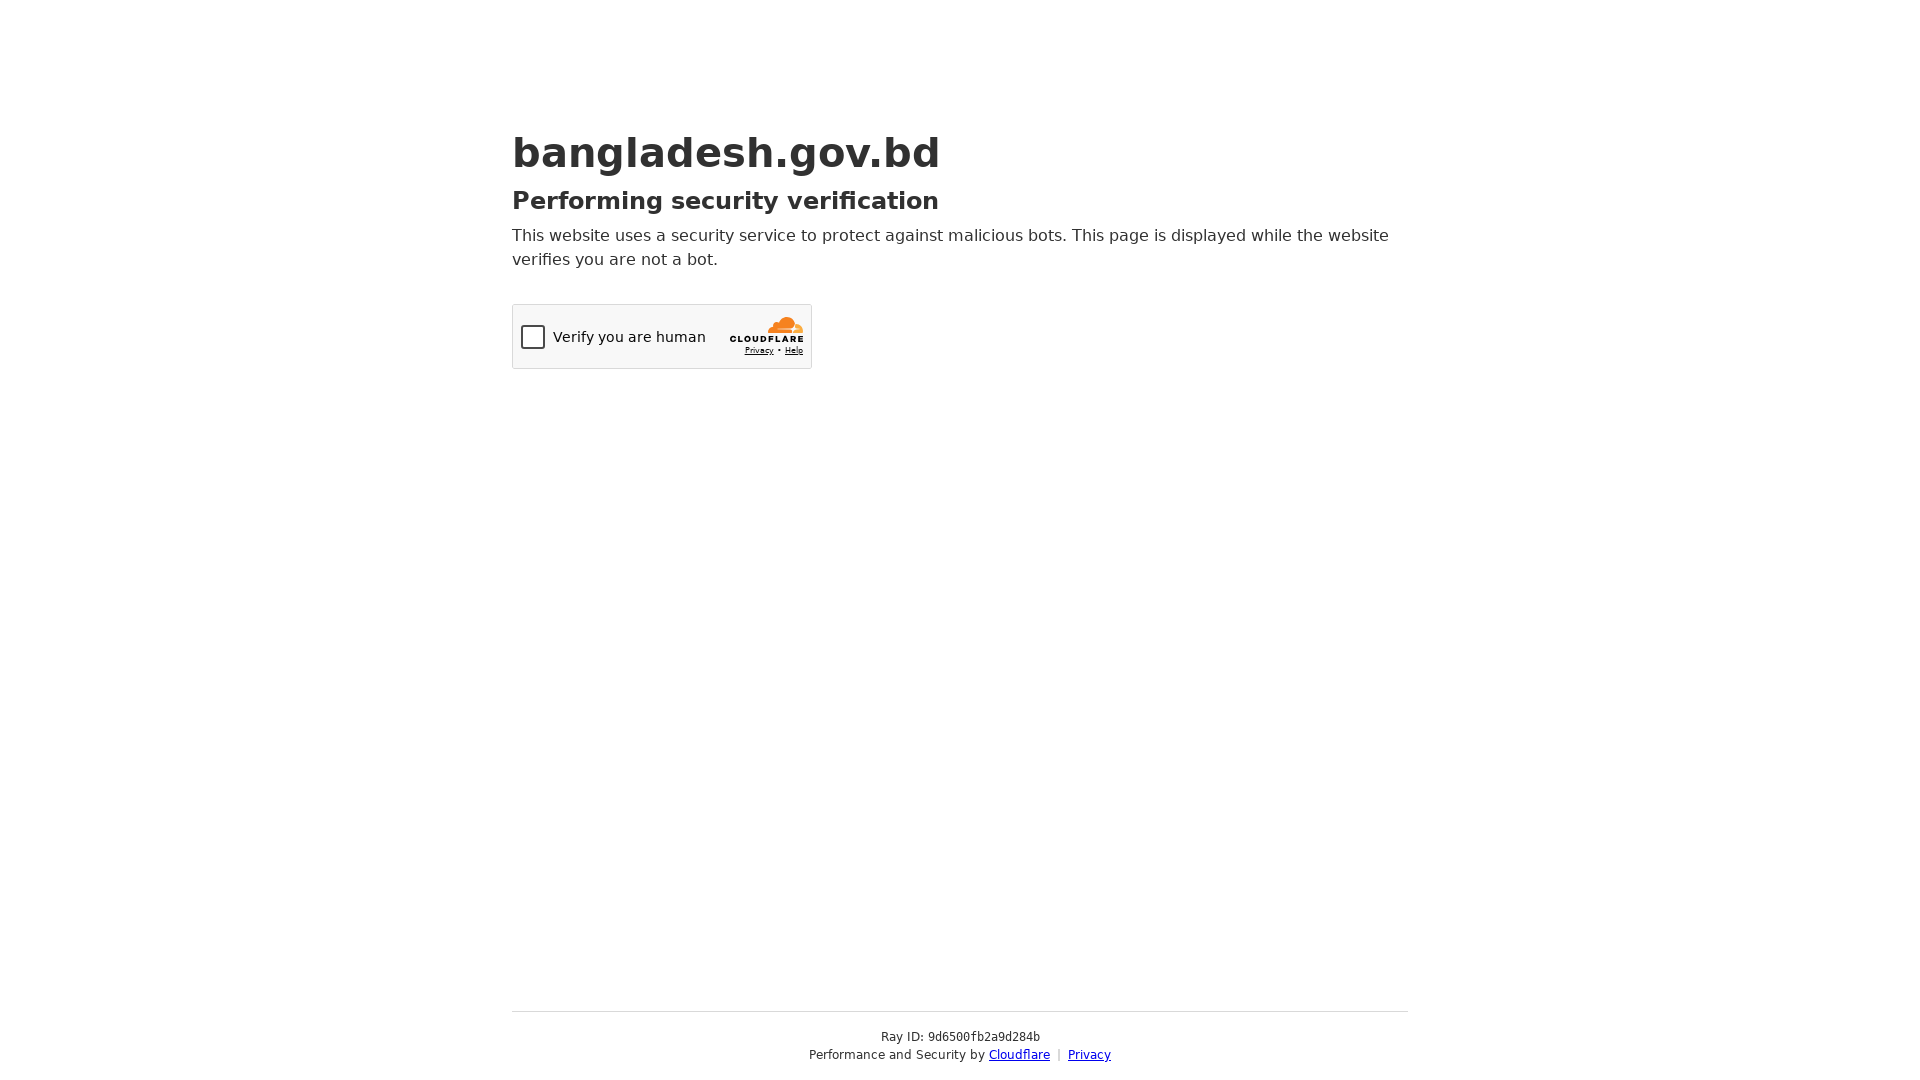

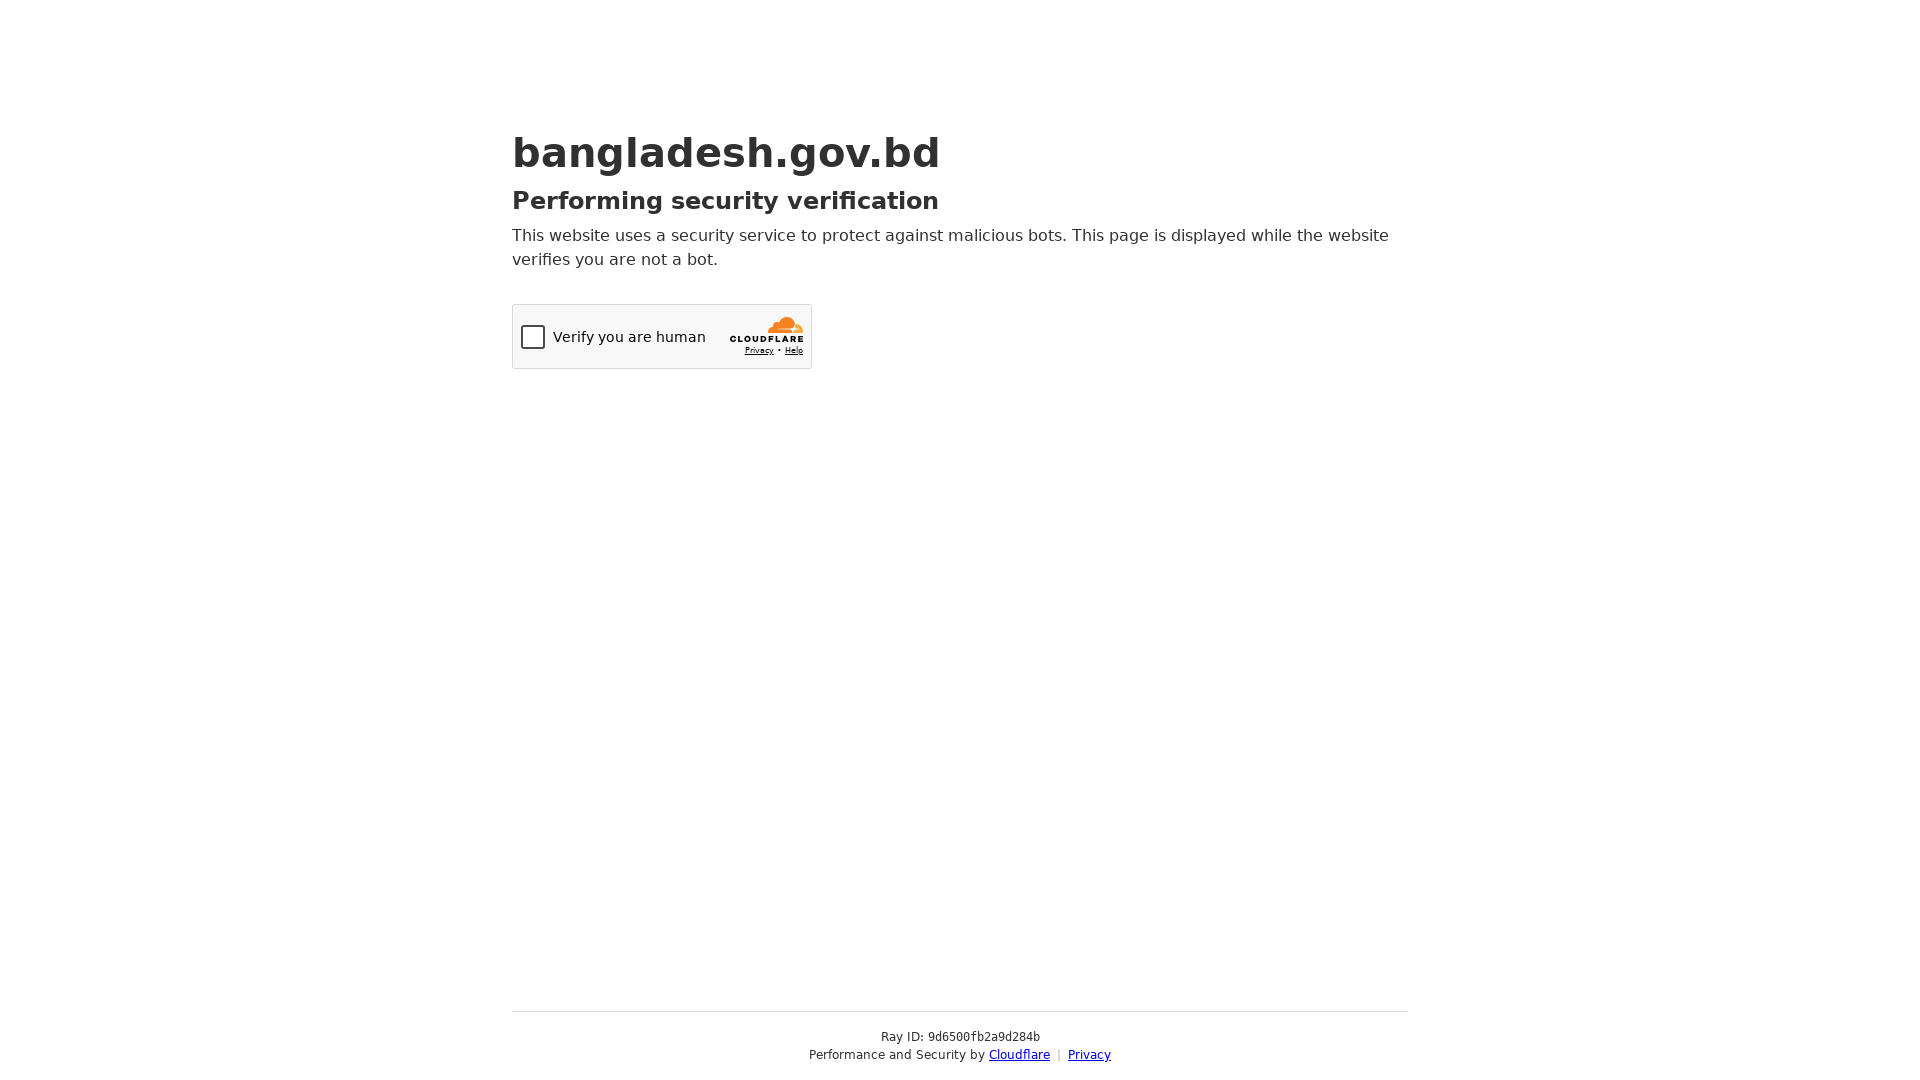